Tests window handling by clicking a link that opens a new window, switching to it to fill a form field, then switching back to the main window

Starting URL: https://skpatro.github.io/demo/links/

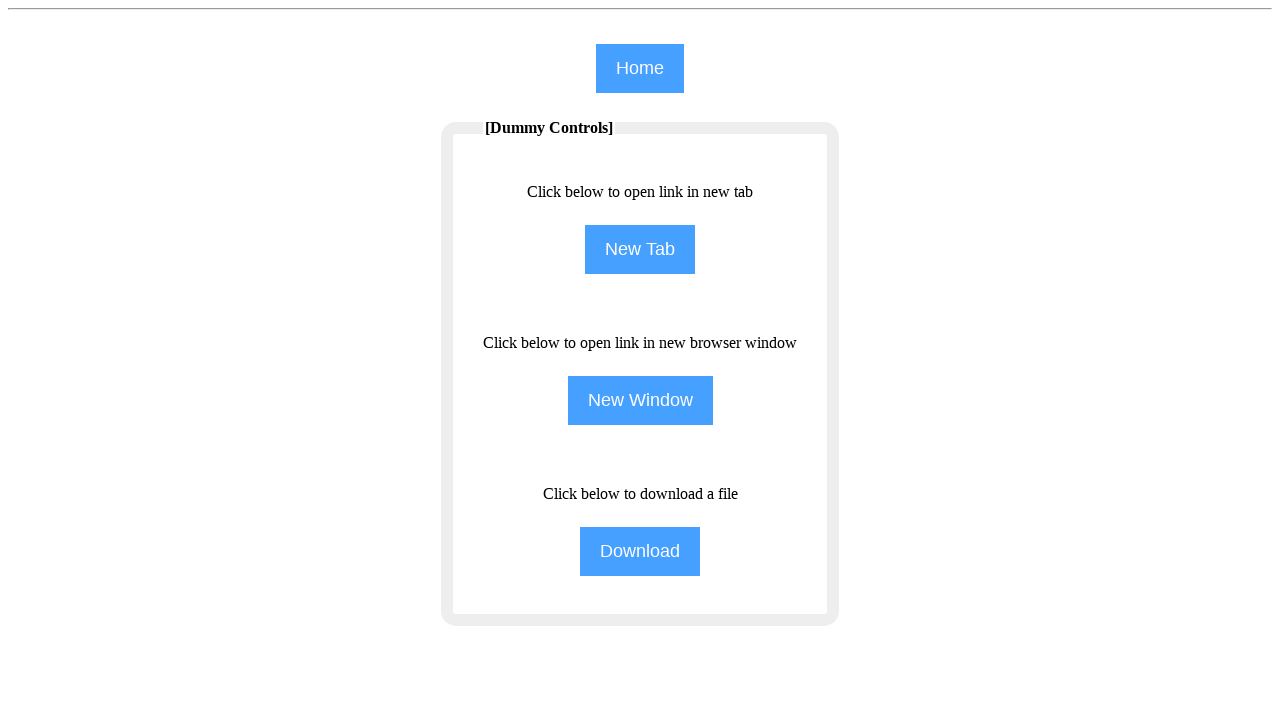

Clicked 'New Window' button to open a new window at (640, 400) on input[name='NewWindow']
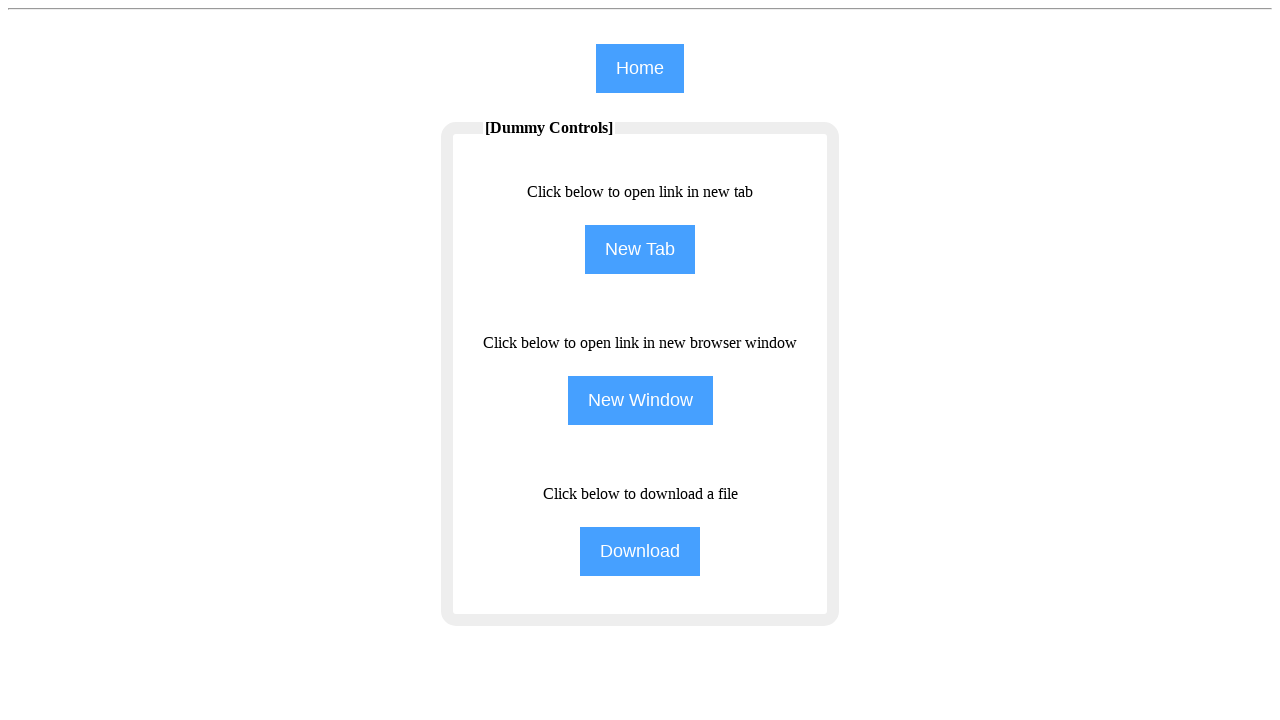

New window opened and captured
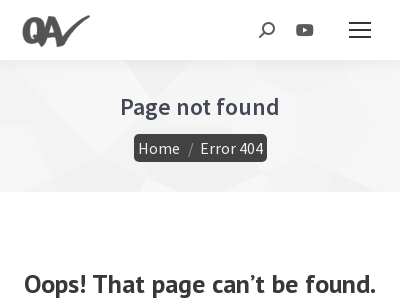

New window loaded completely
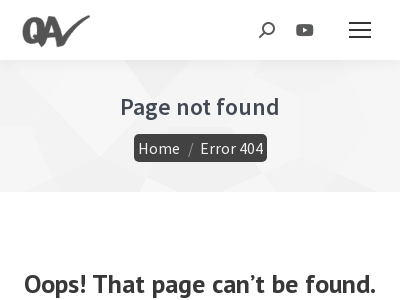

Filled form field in new window with 'pravin' on (//input[@type='text'])[4]
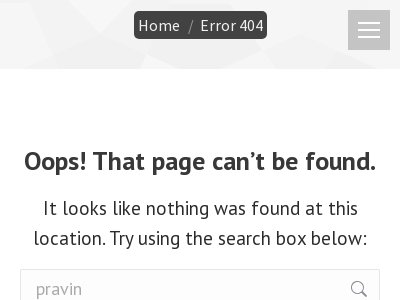

Original page remains accessible (no explicit switch needed)
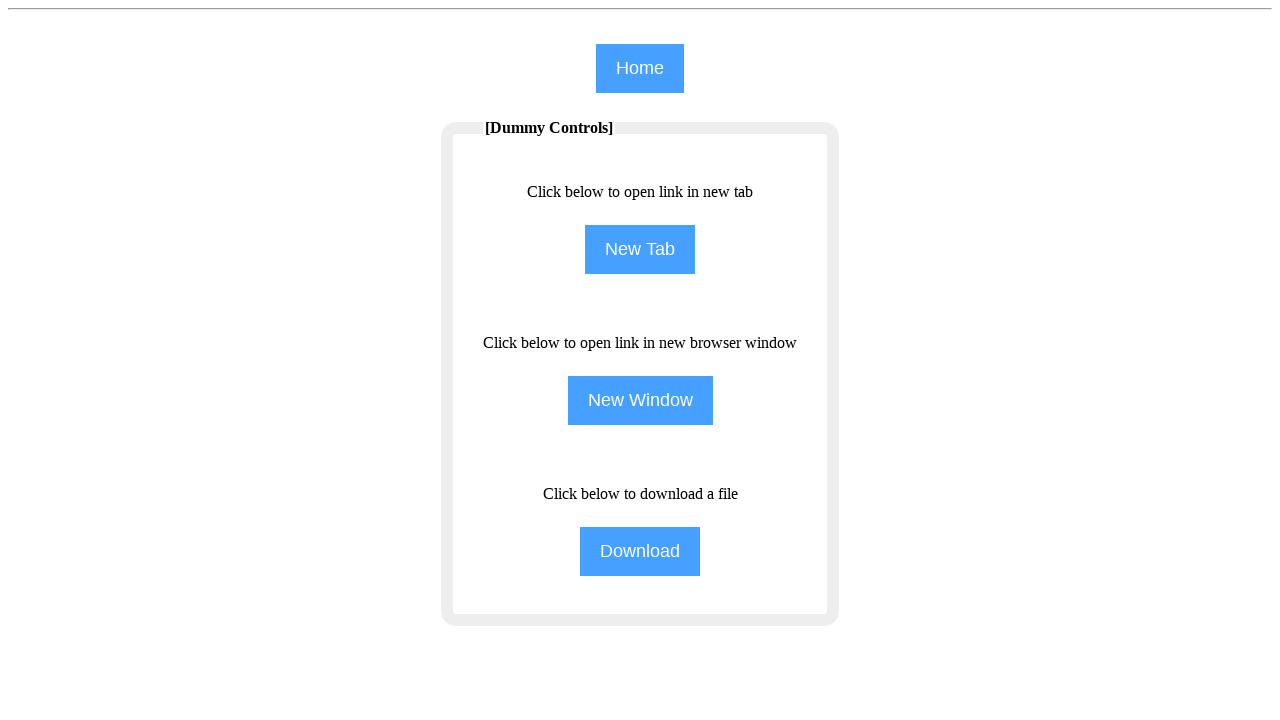

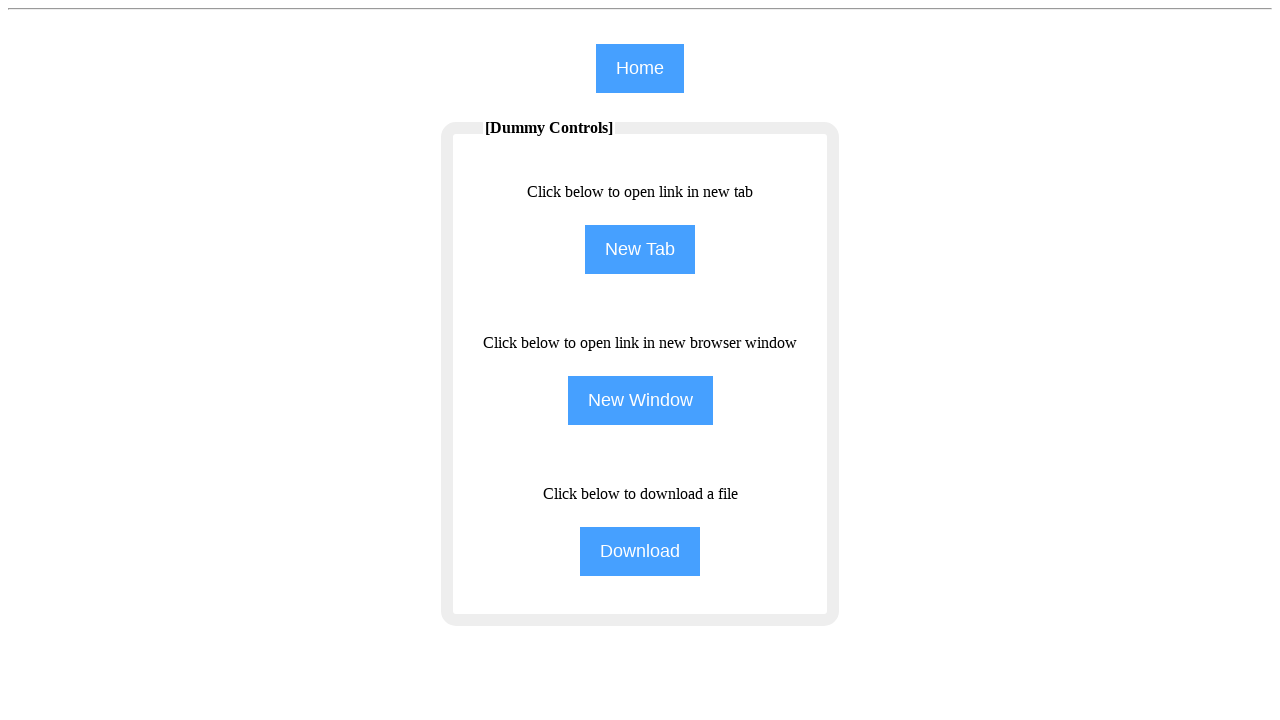